Tests hover functionality on the first image by hovering over it and verifying that user1's caption becomes visible while other captions remain hidden.

Starting URL: http://the-internet.herokuapp.com/hovers

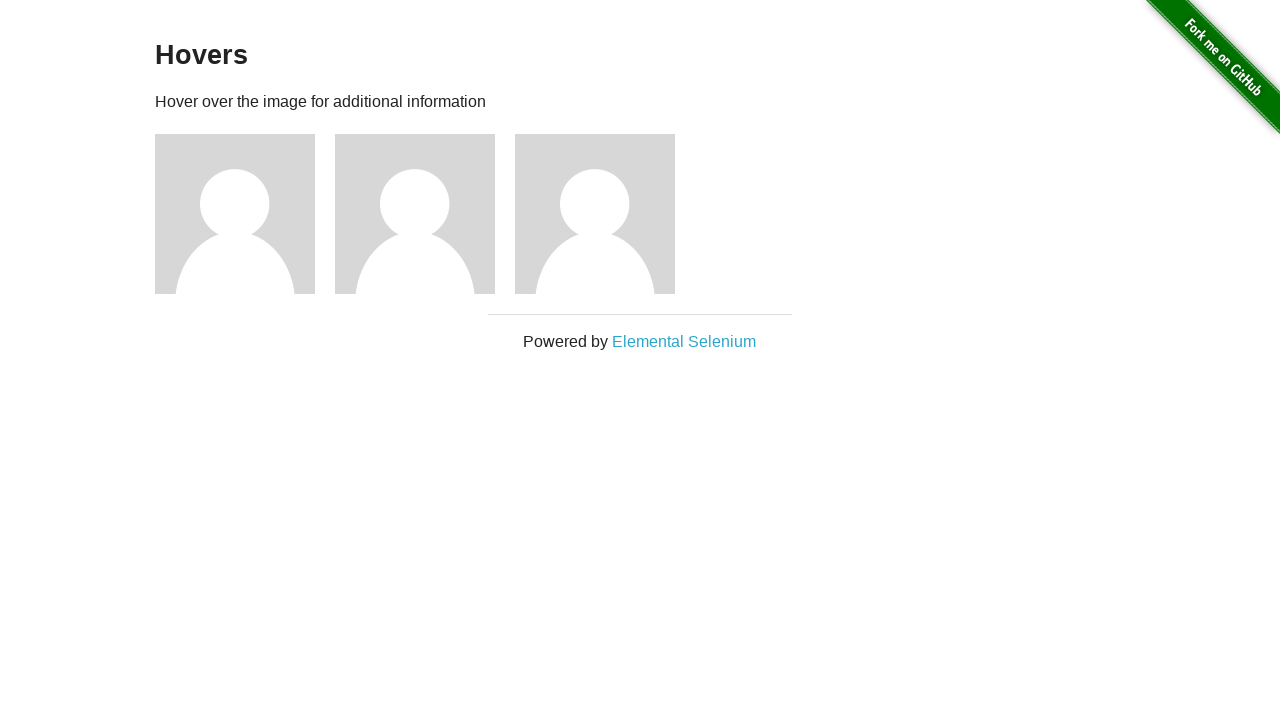

Navigated to hovers page
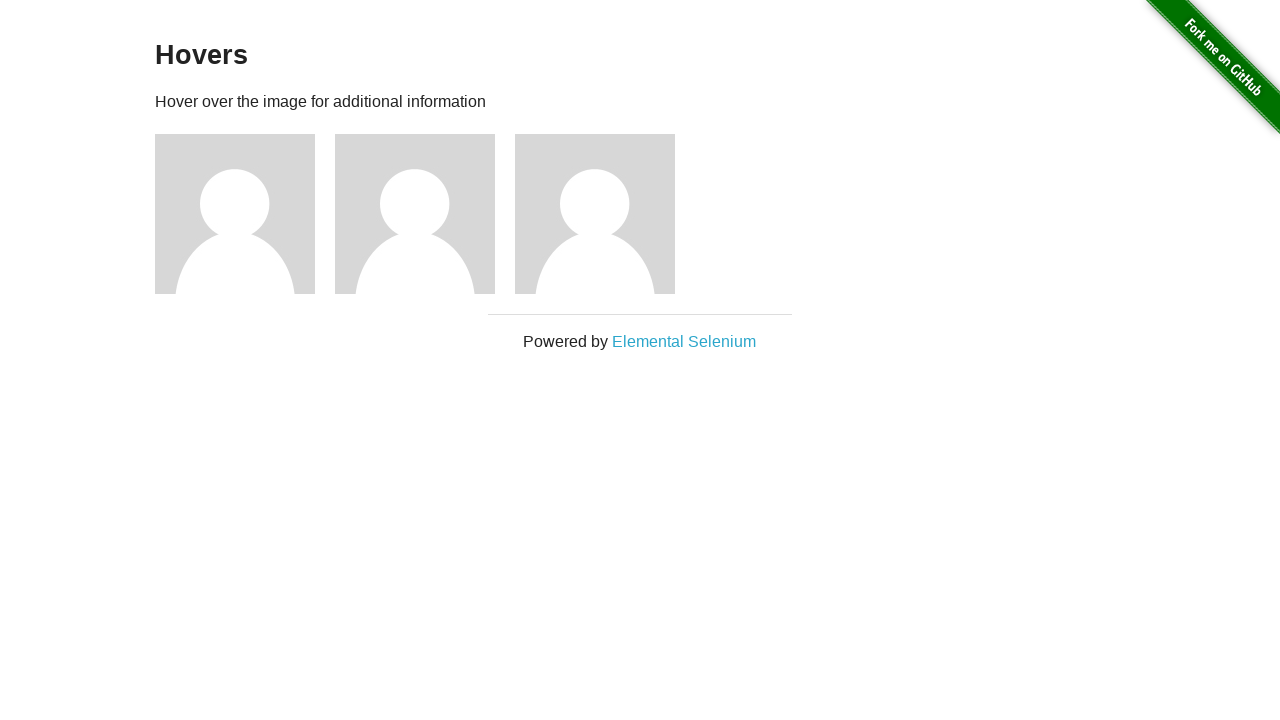

Hovered over the first image at (245, 214) on .figure >> nth=0
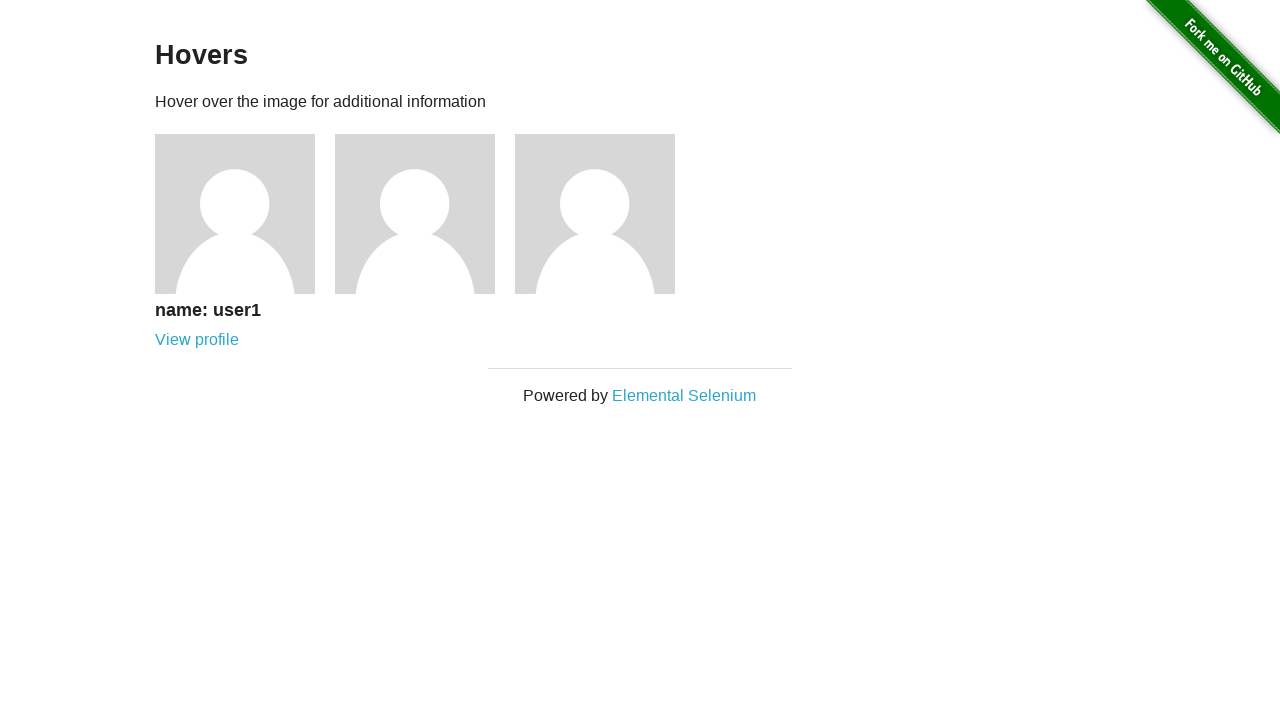

Verified user1 caption became visible on hover
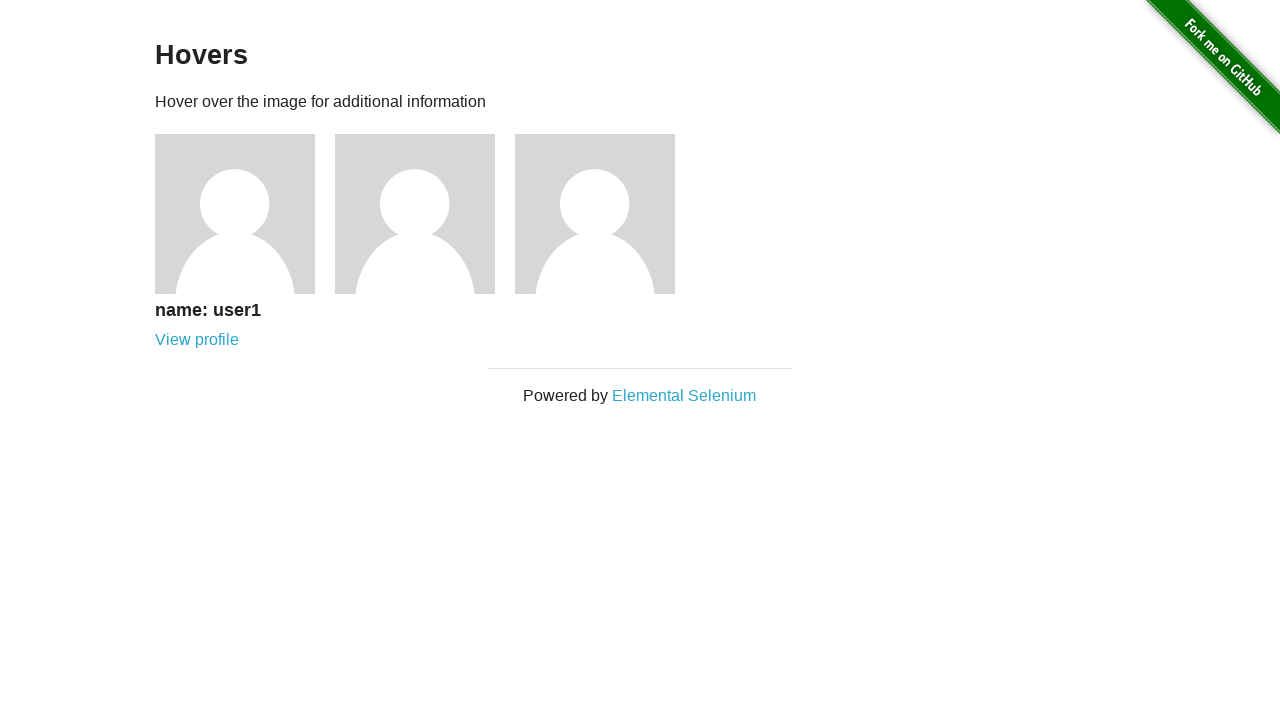

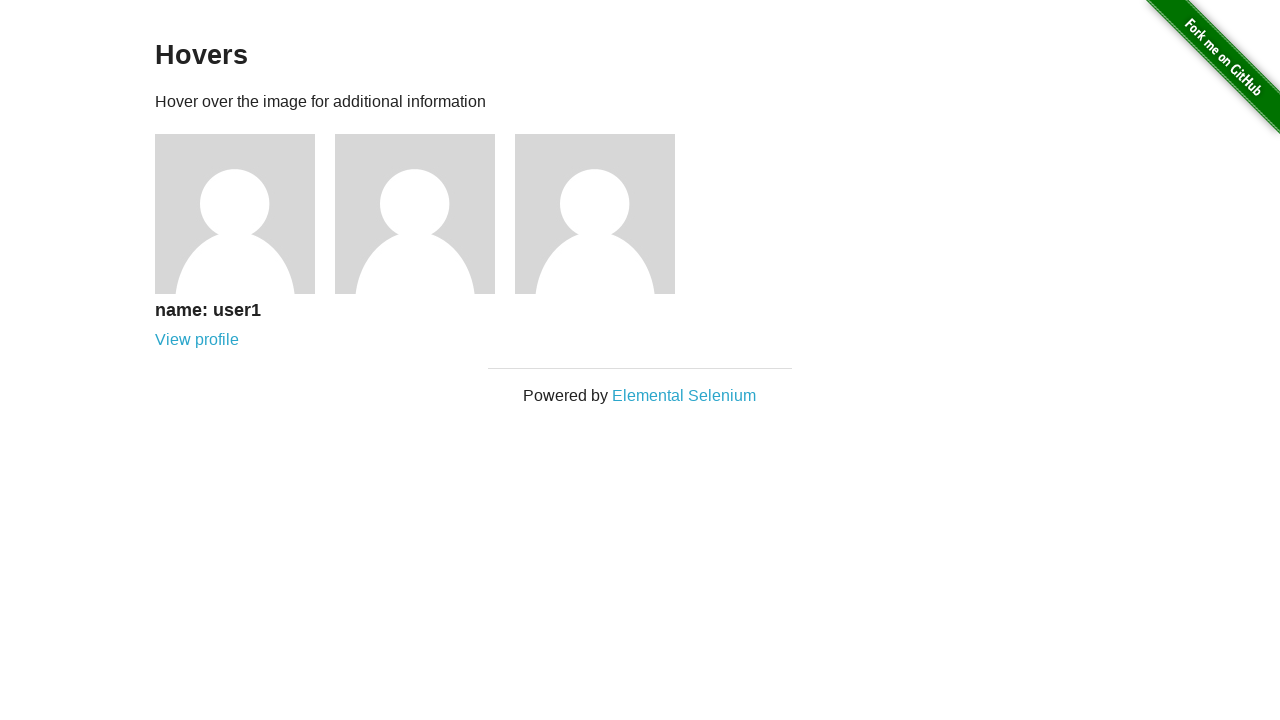